Tests phone product details page by navigating to the Phones category, clicking on the first phone, and verifying that product name, price, description, and Add to Cart button are displayed correctly.

Starting URL: https://www.demoblaze.com/

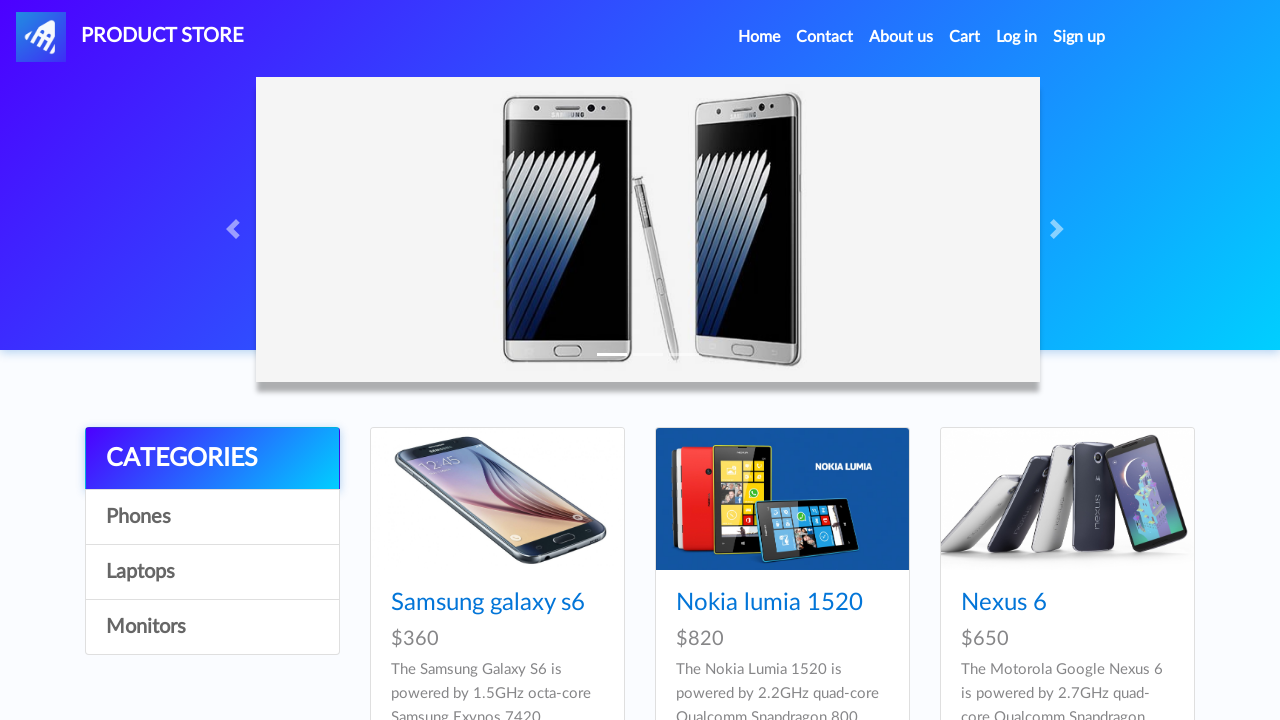

Clicked on Phones category at (212, 517) on text=Phones
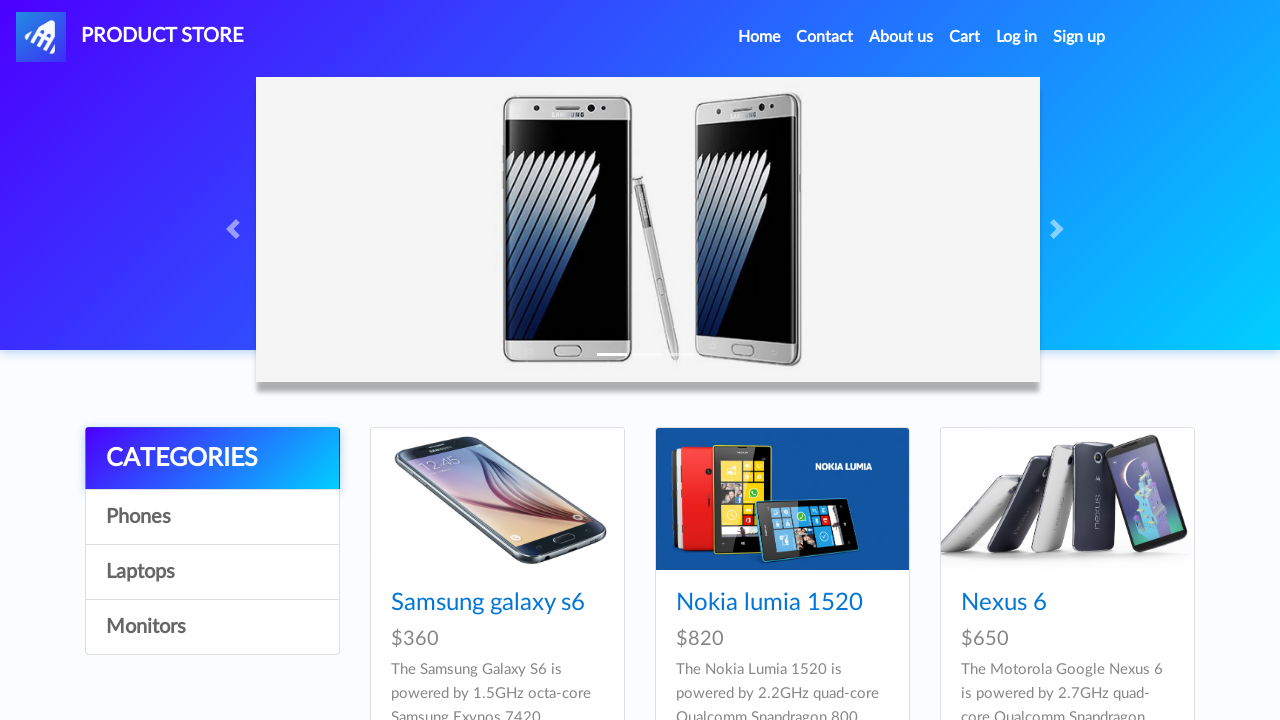

Waited 2 seconds for phones to load
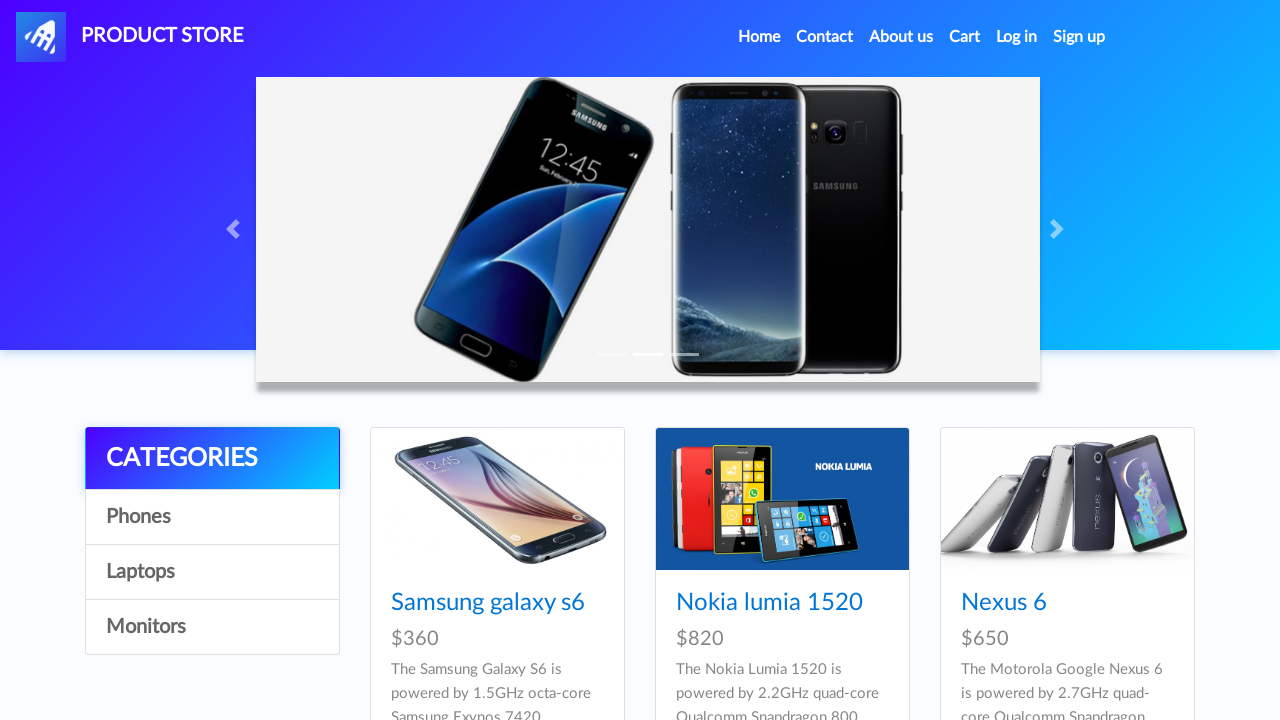

Phone cards became visible
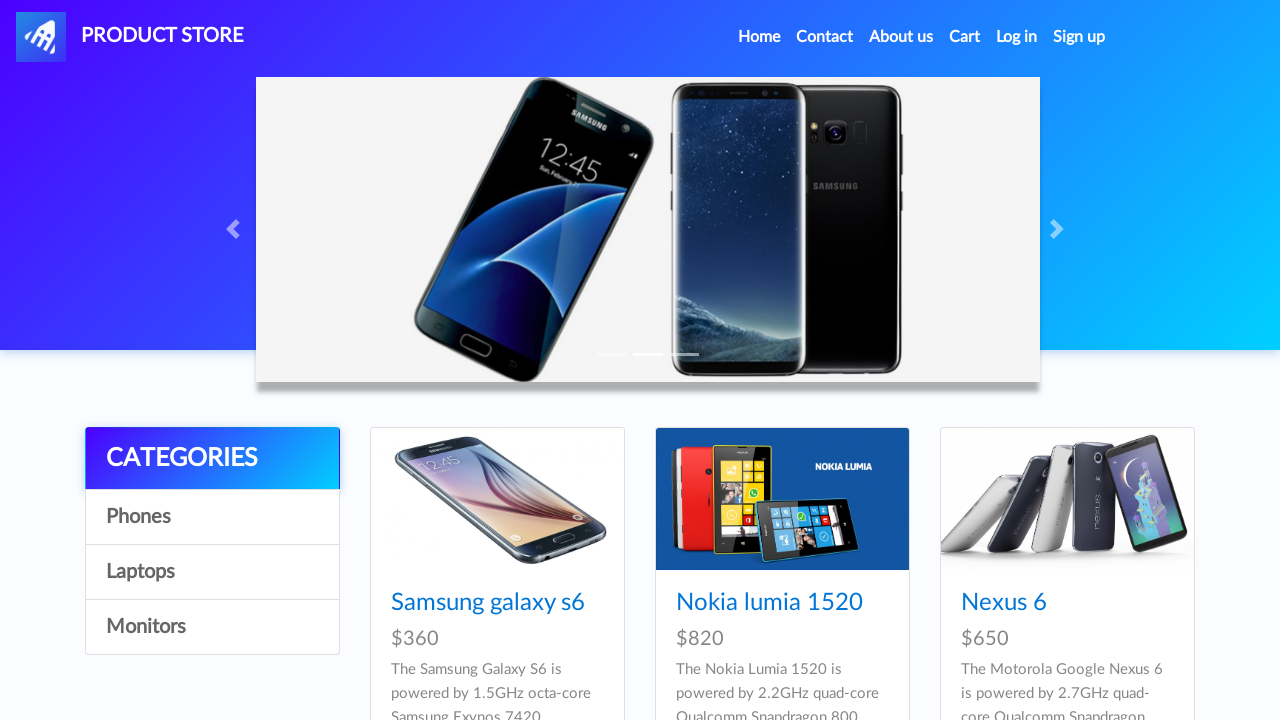

Located all phone card titles
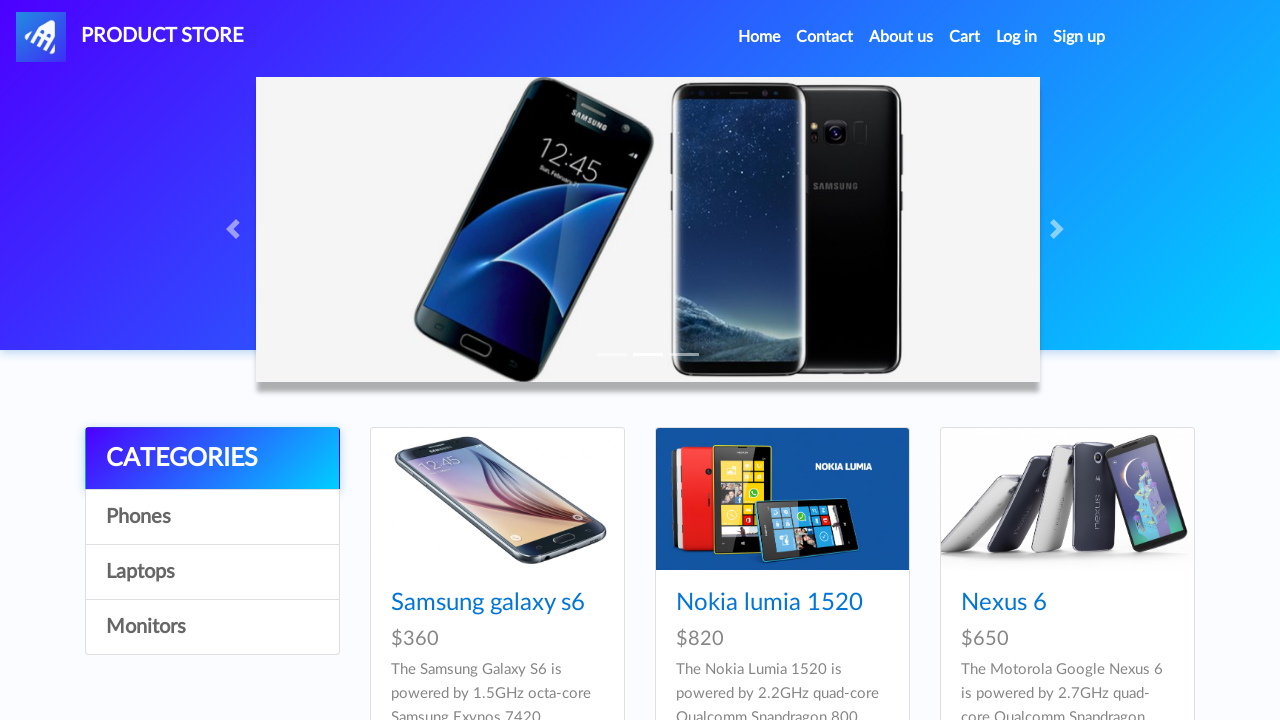

Stored first phone name: Samsung galaxy s6
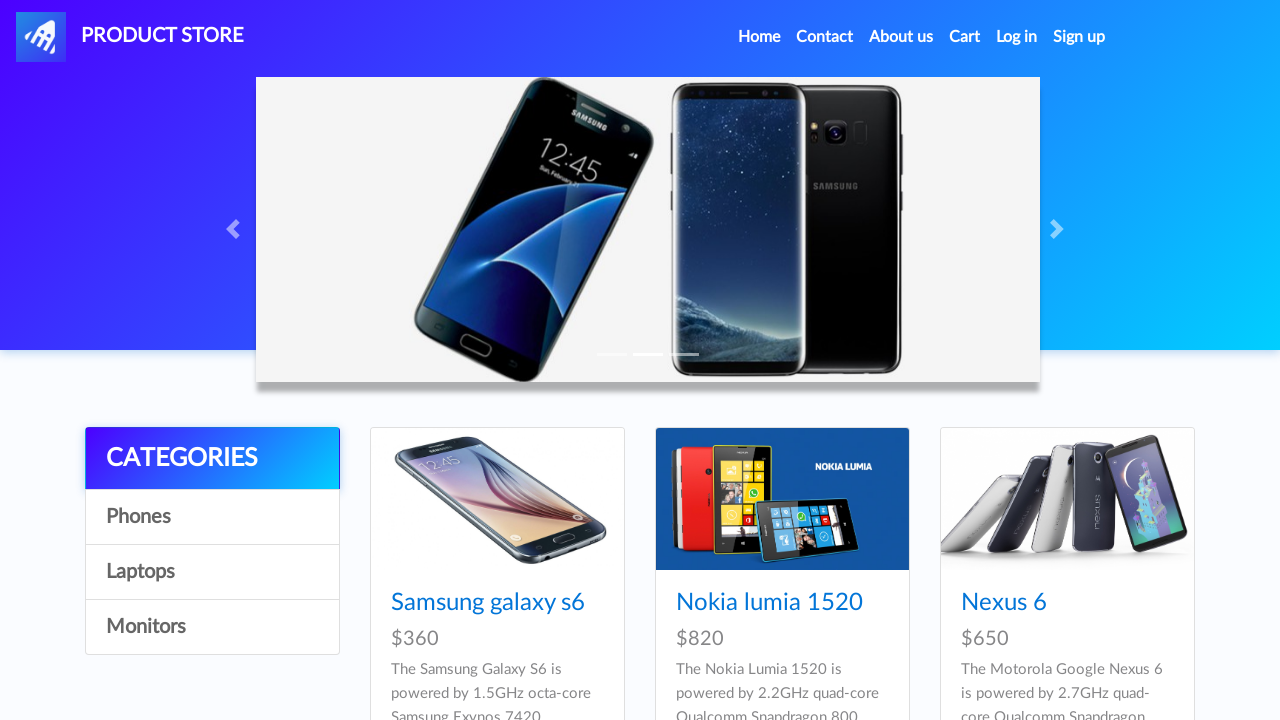

Clicked on the first phone to view details at (488, 603) on .card-title a >> nth=0
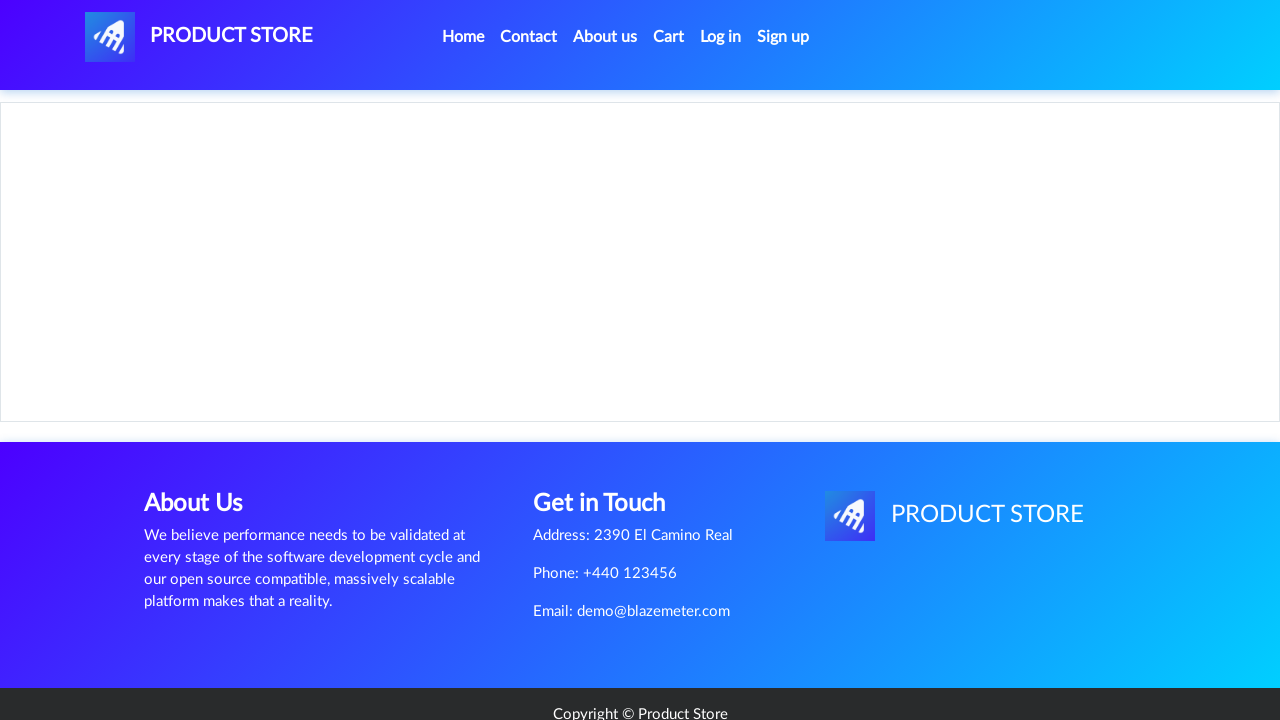

Waited 2 seconds for product details page to load
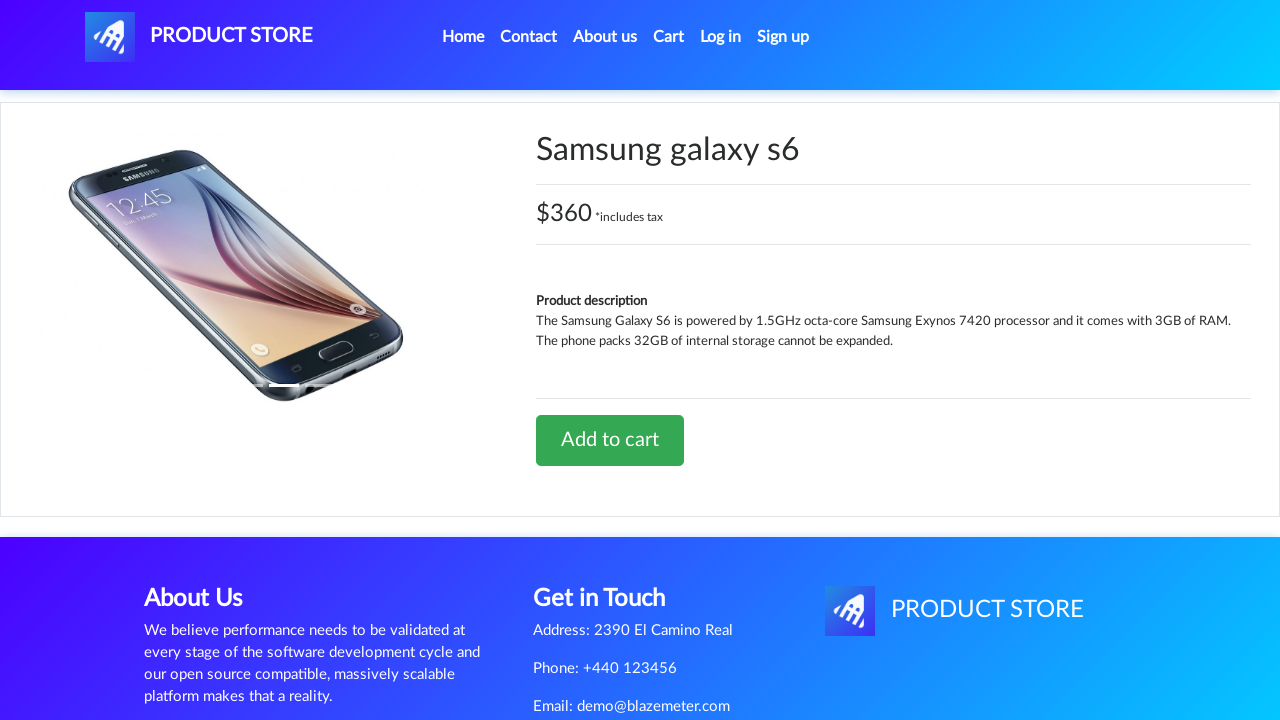

Product name element loaded
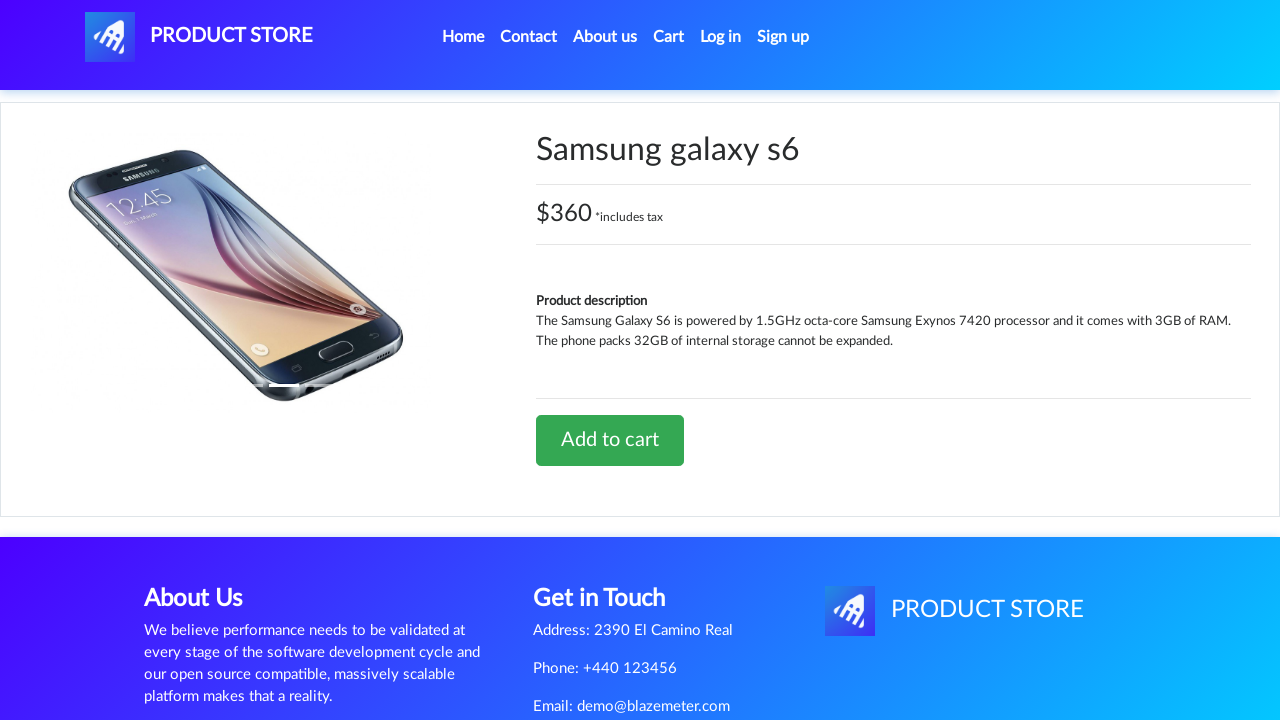

Retrieved displayed product name: Samsung galaxy s6
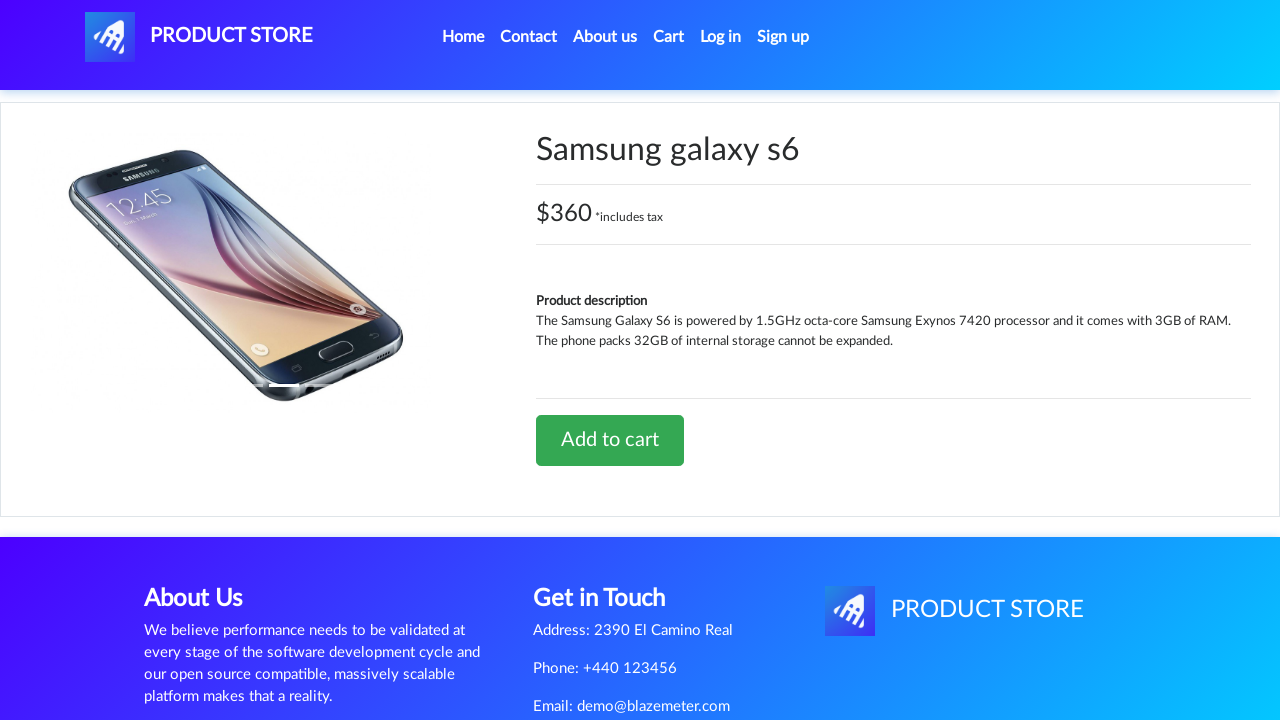

Verified that displayed product name matches the selected phone
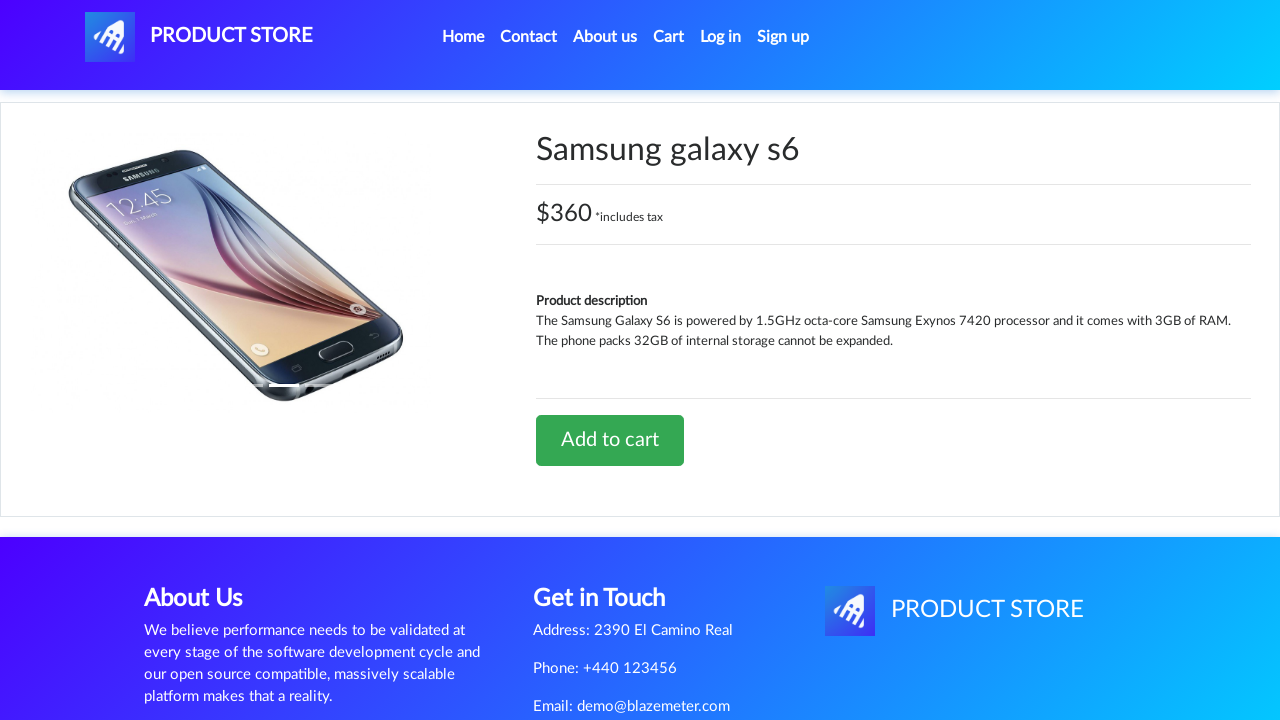

Located price container element
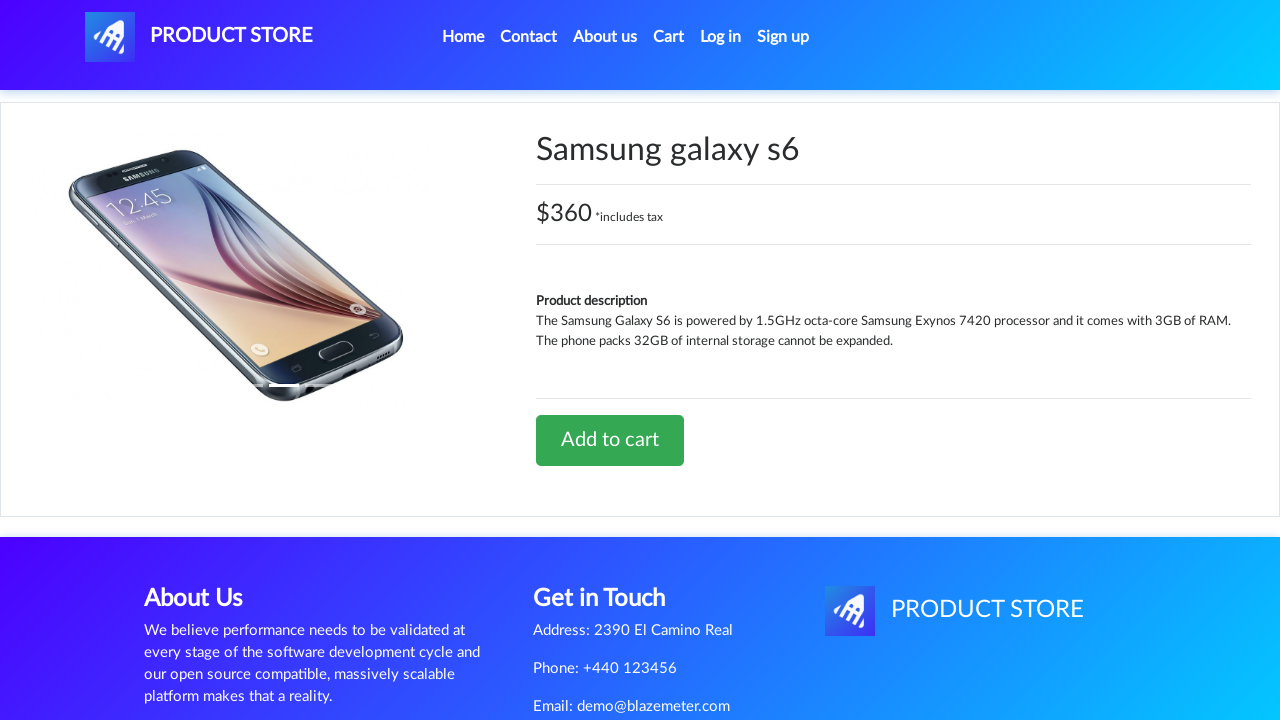

Verified that price is visible on the product page
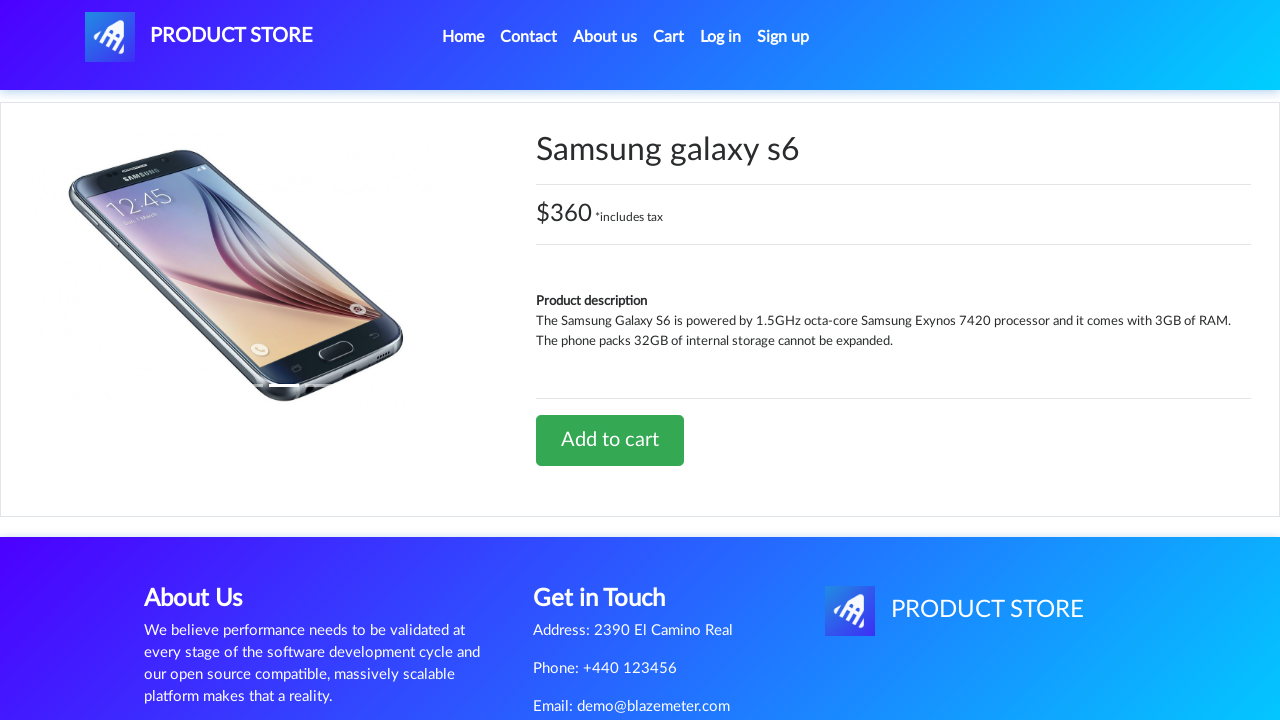

Located product description element
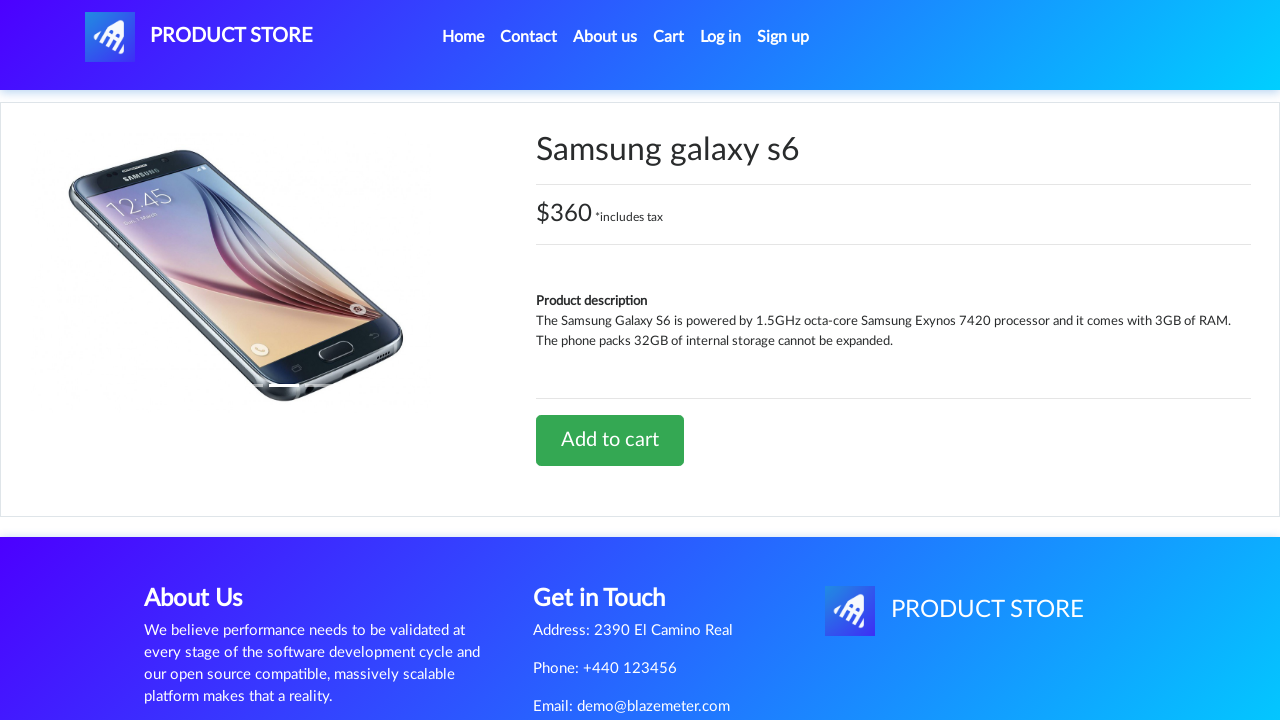

Verified that product description is visible
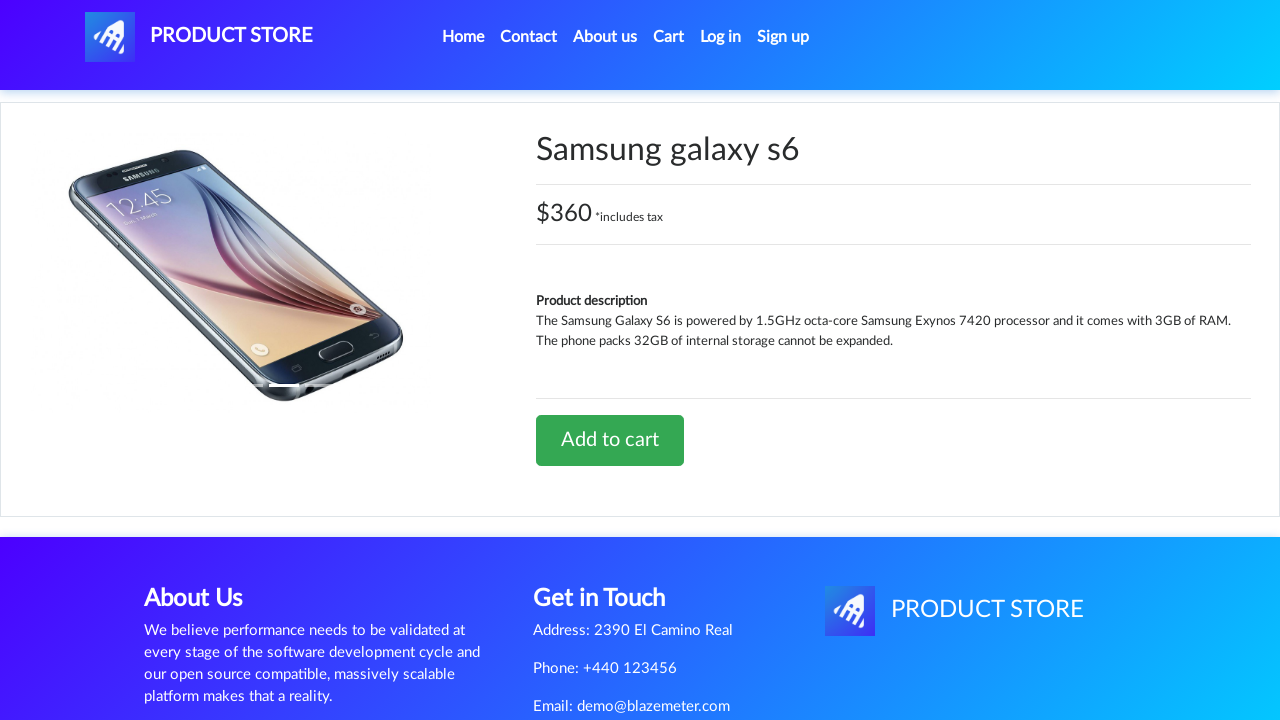

Located Add to Cart button
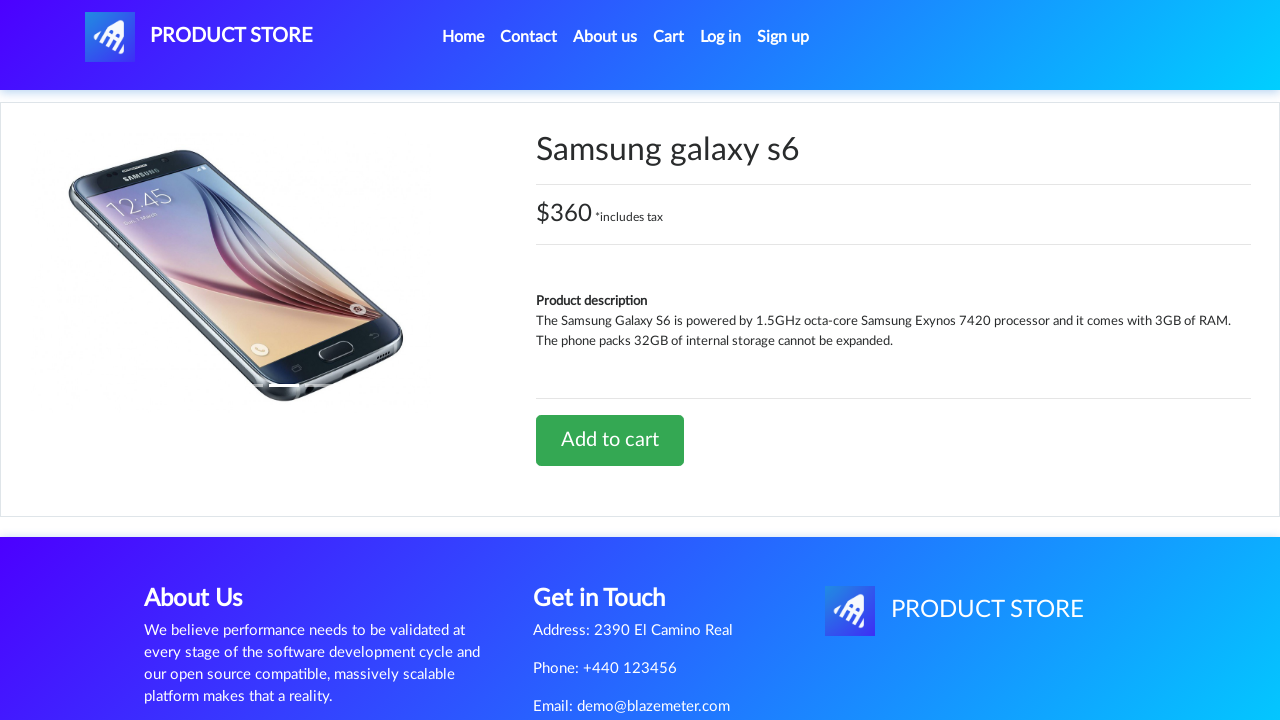

Verified that Add to Cart button is visible
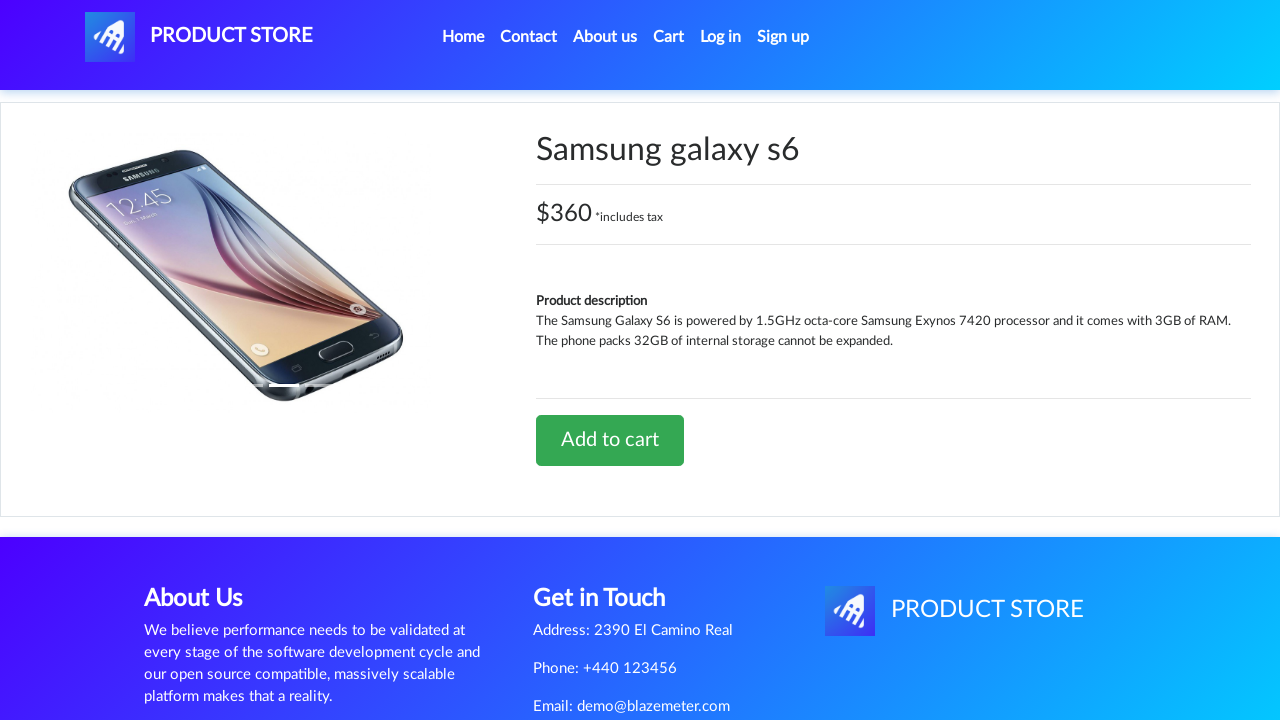

Verified that Add to Cart button is enabled
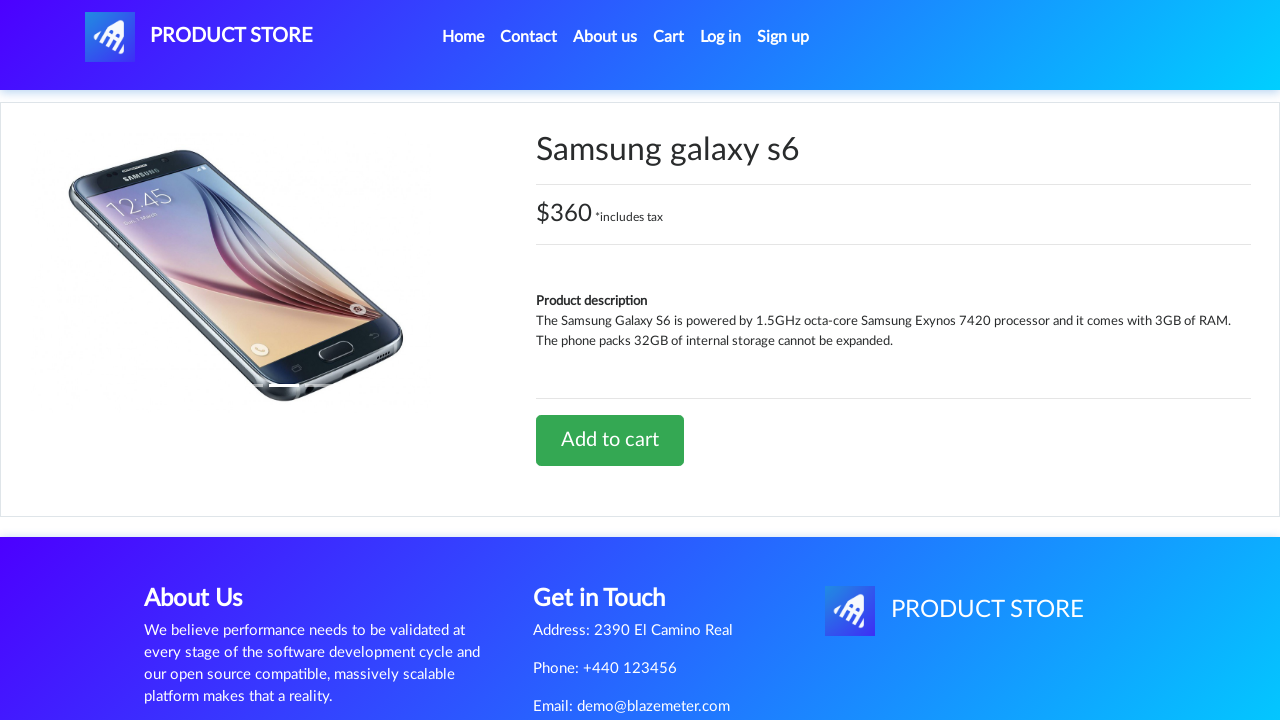

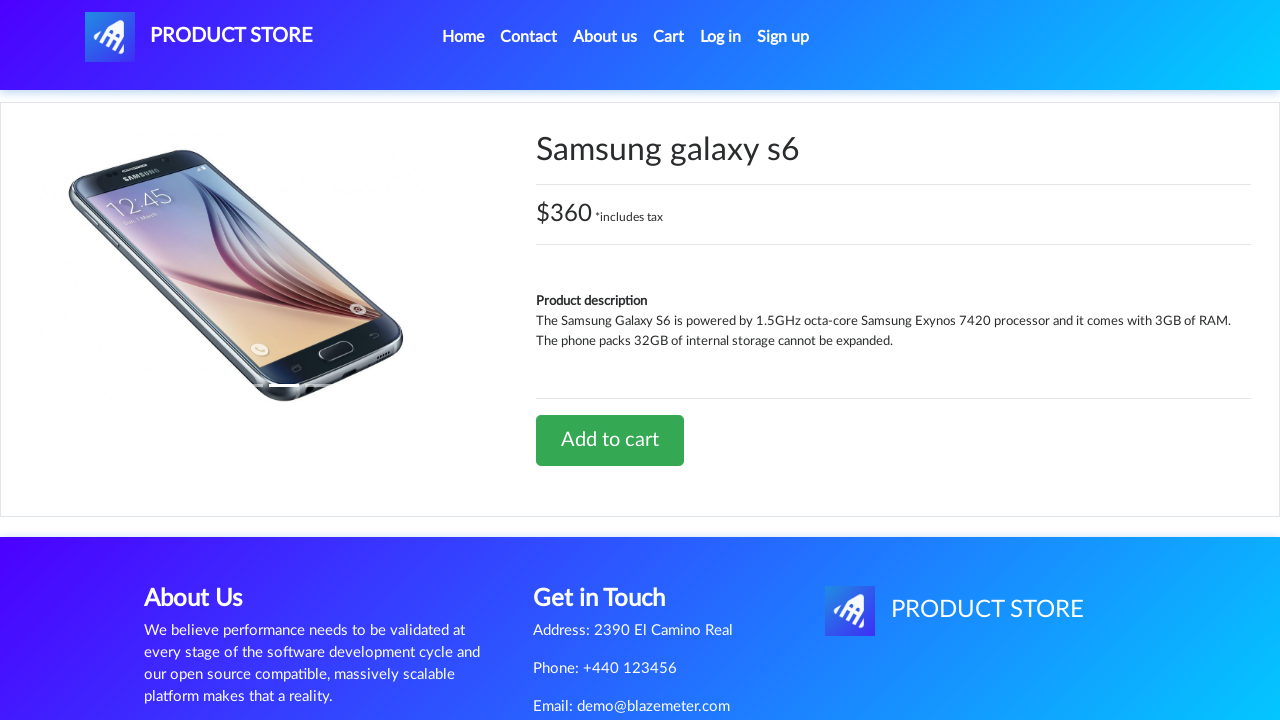